Tests that the application works correctly on desktop viewport (1920x1080)

Starting URL: https://nofx-control-plane.vercel.app

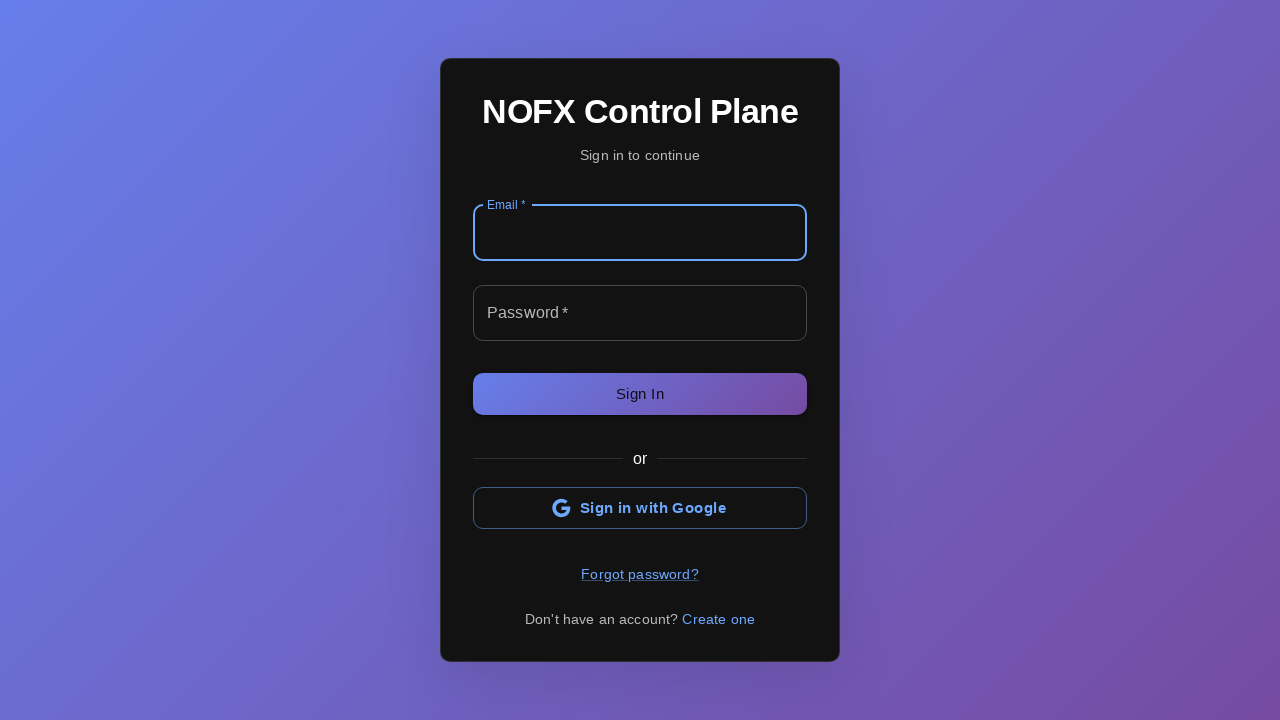

Set viewport to desktop size (1920x1080)
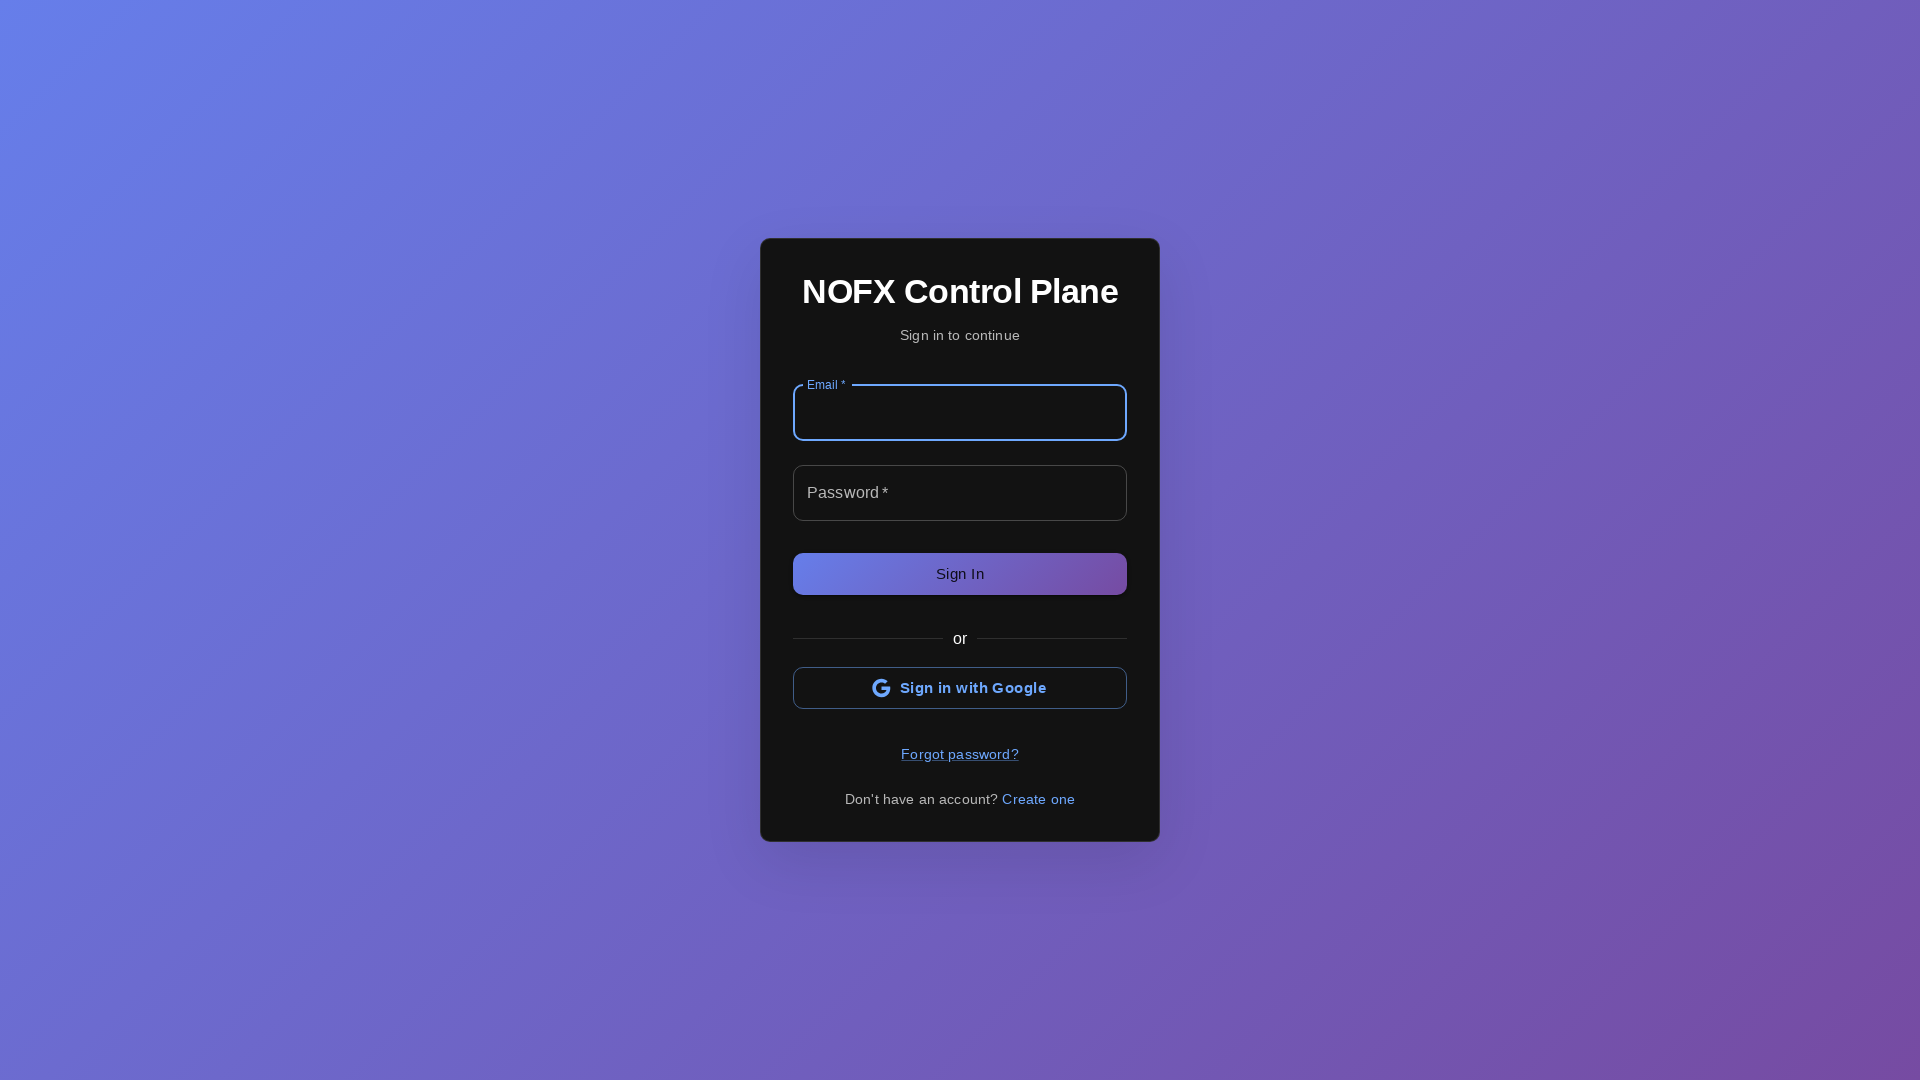

Reloaded page to apply viewport settings
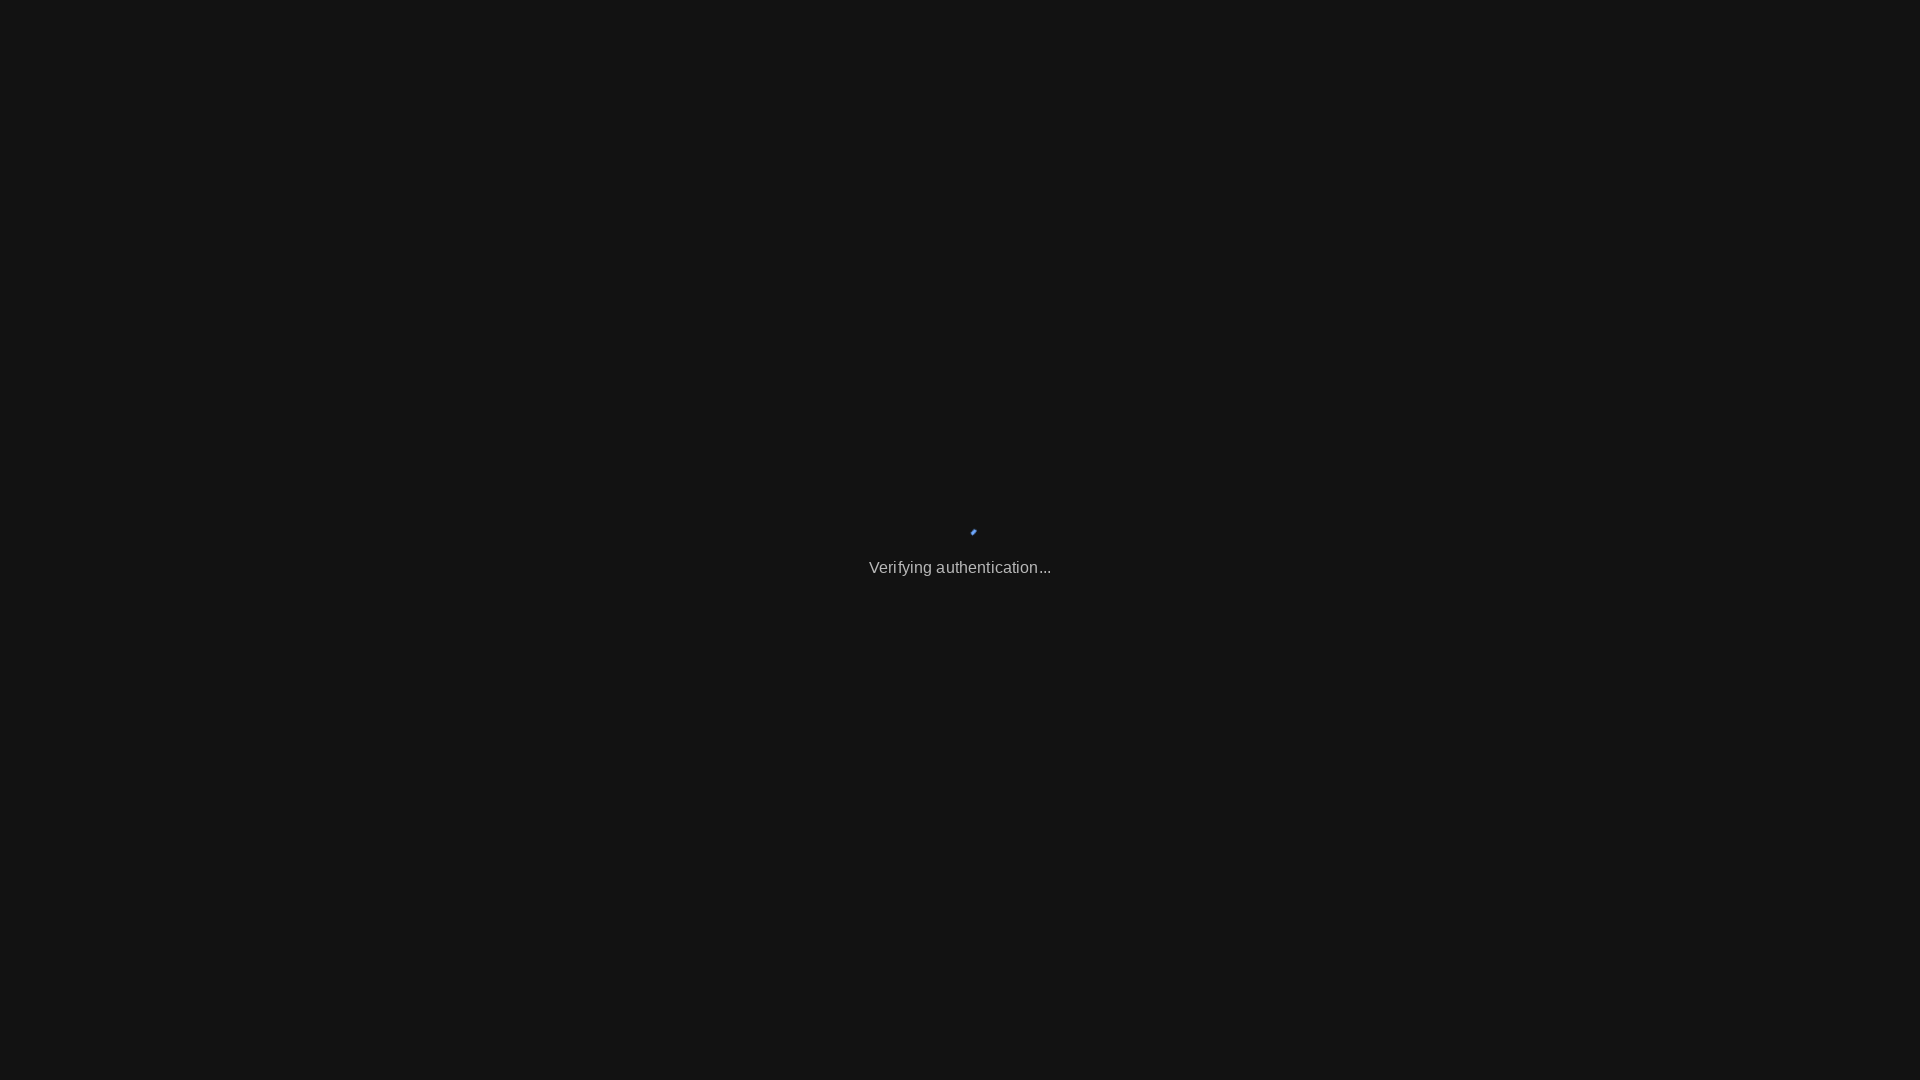

Page reached networkidle state
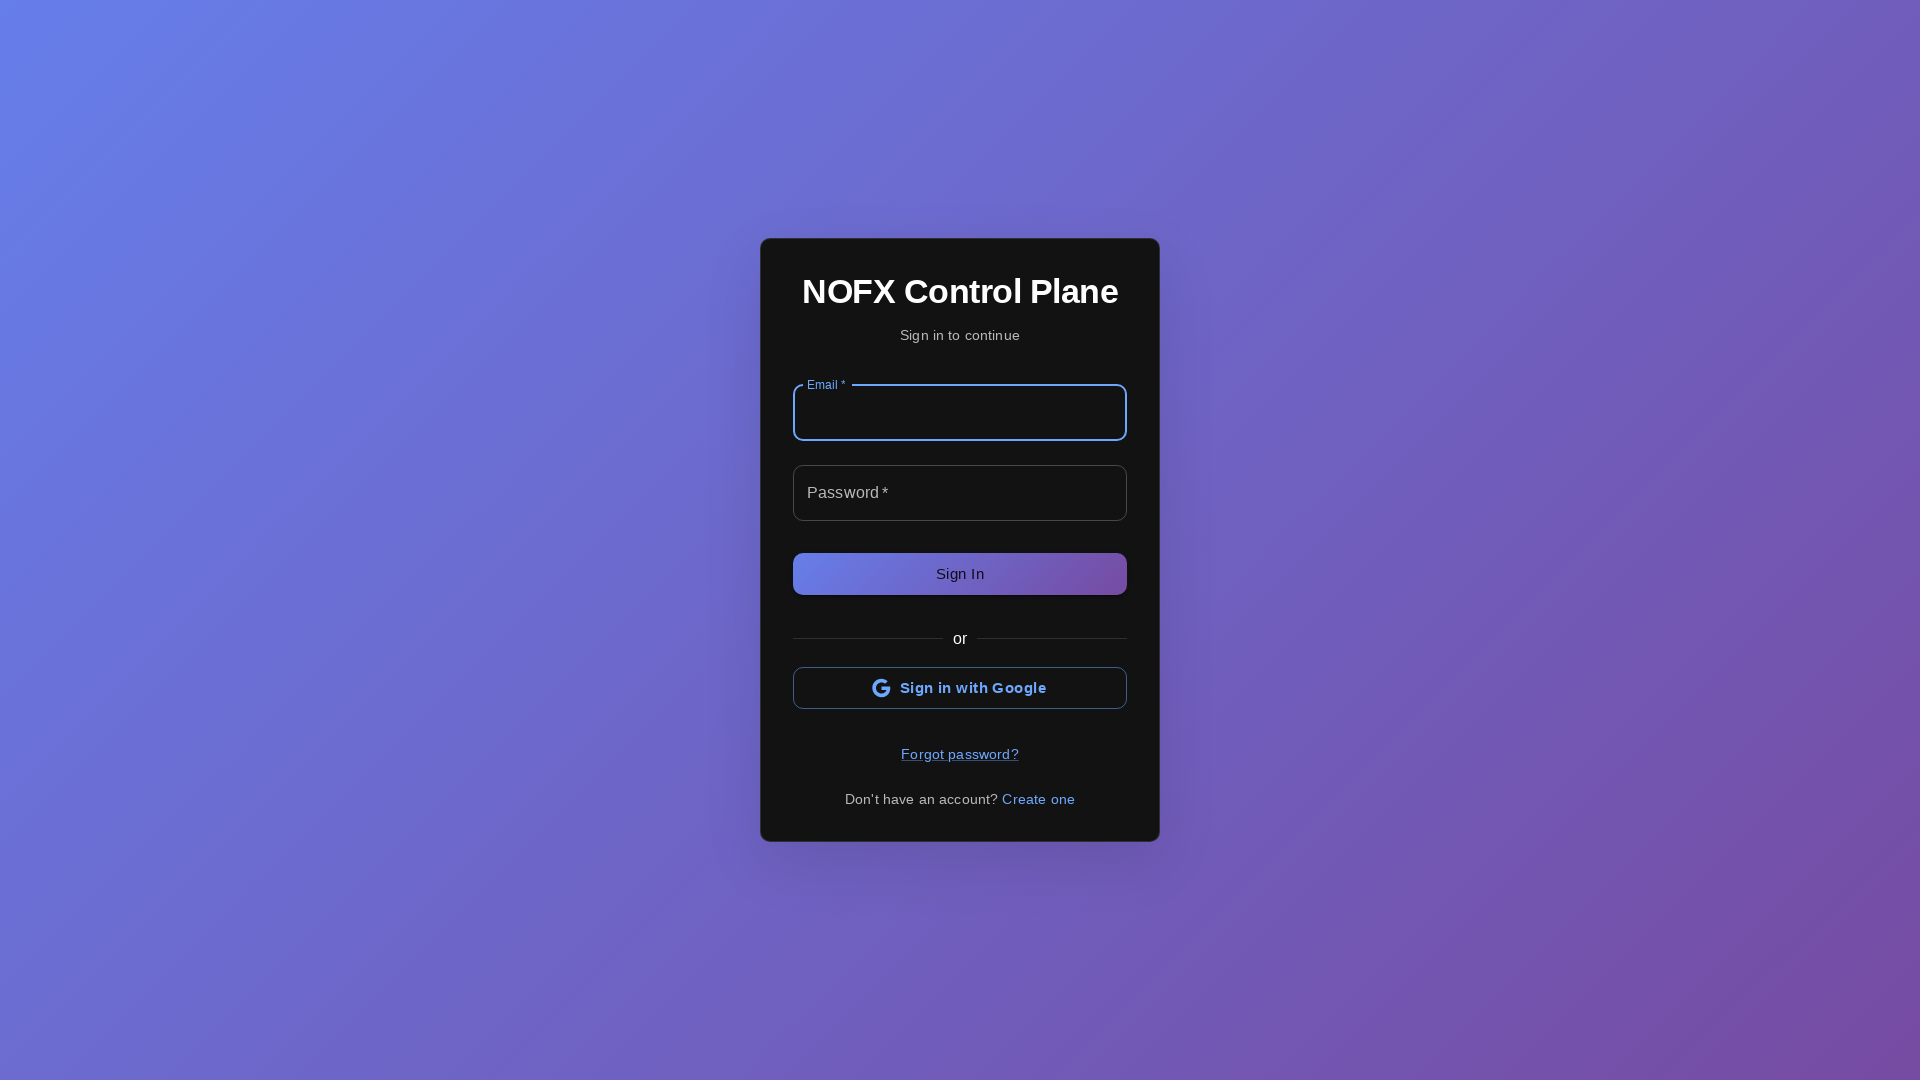

Root element (#root) is visible on desktop viewport
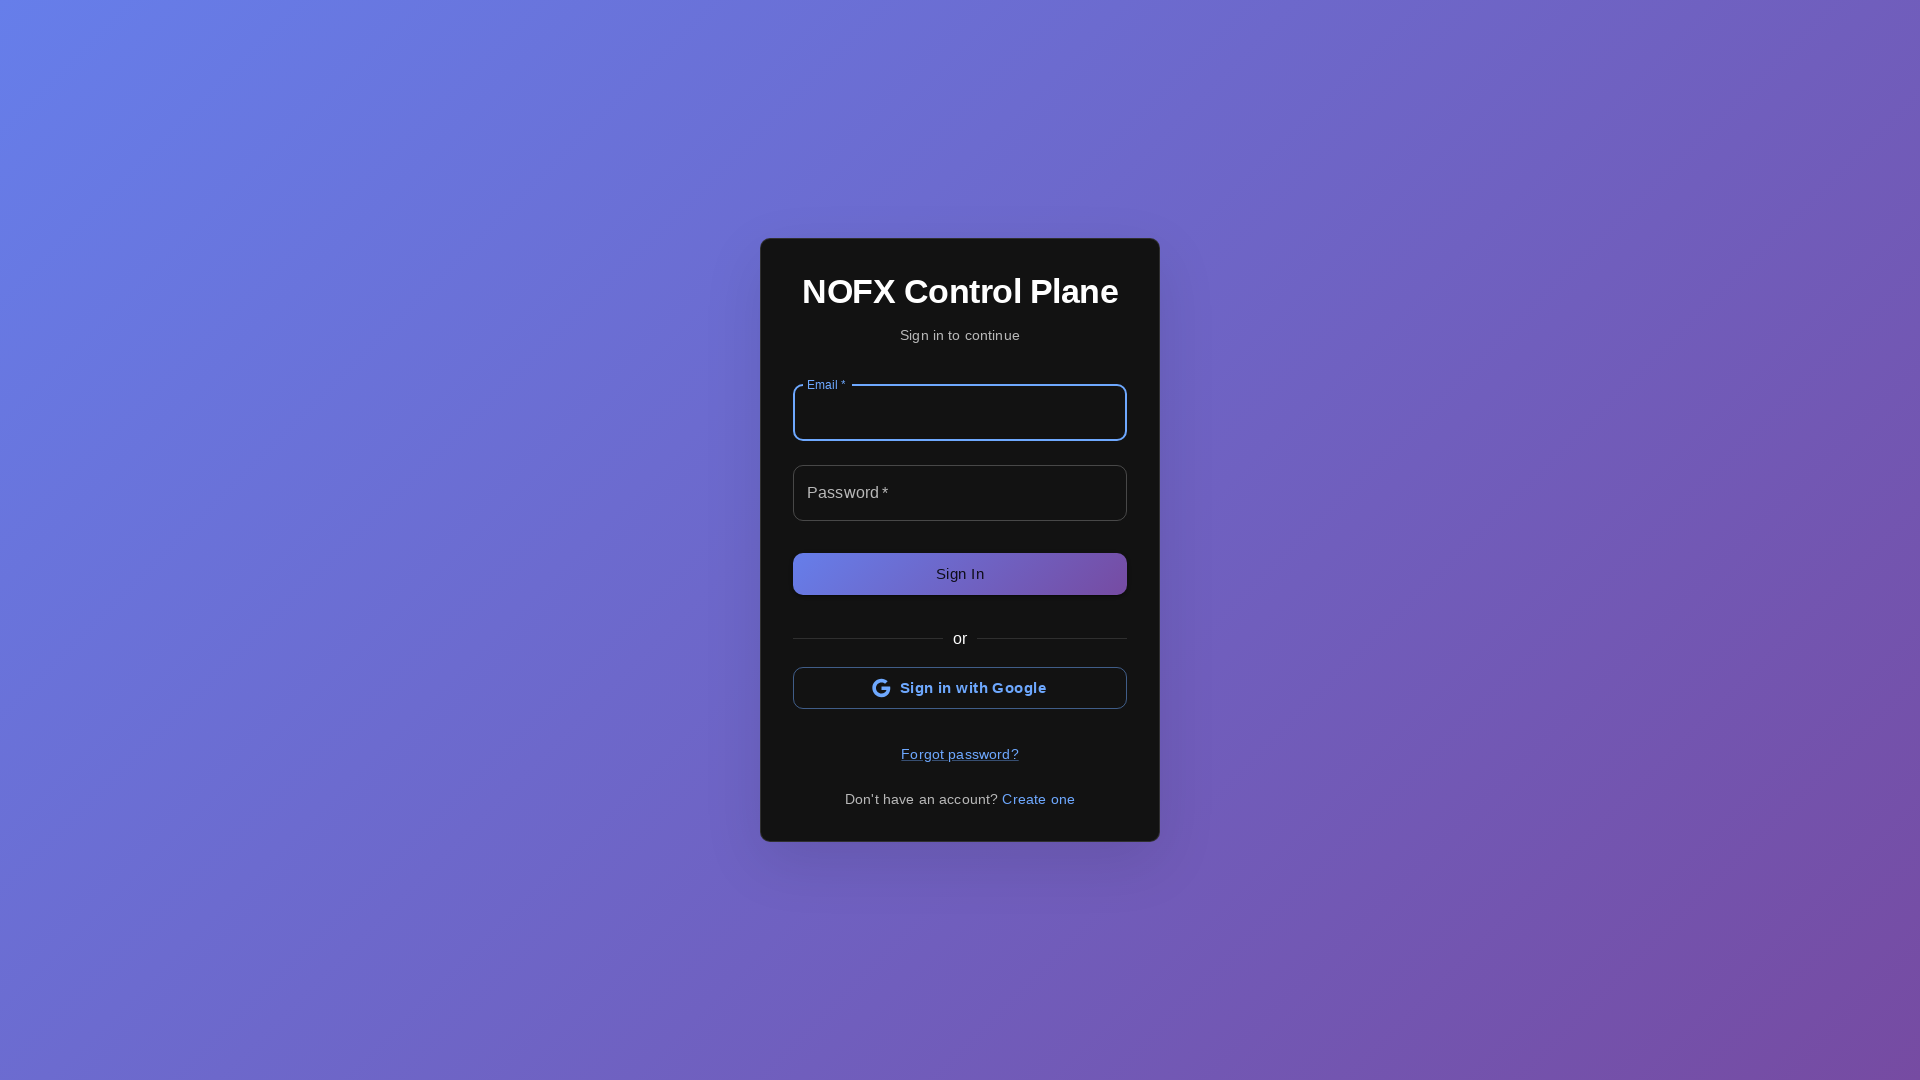

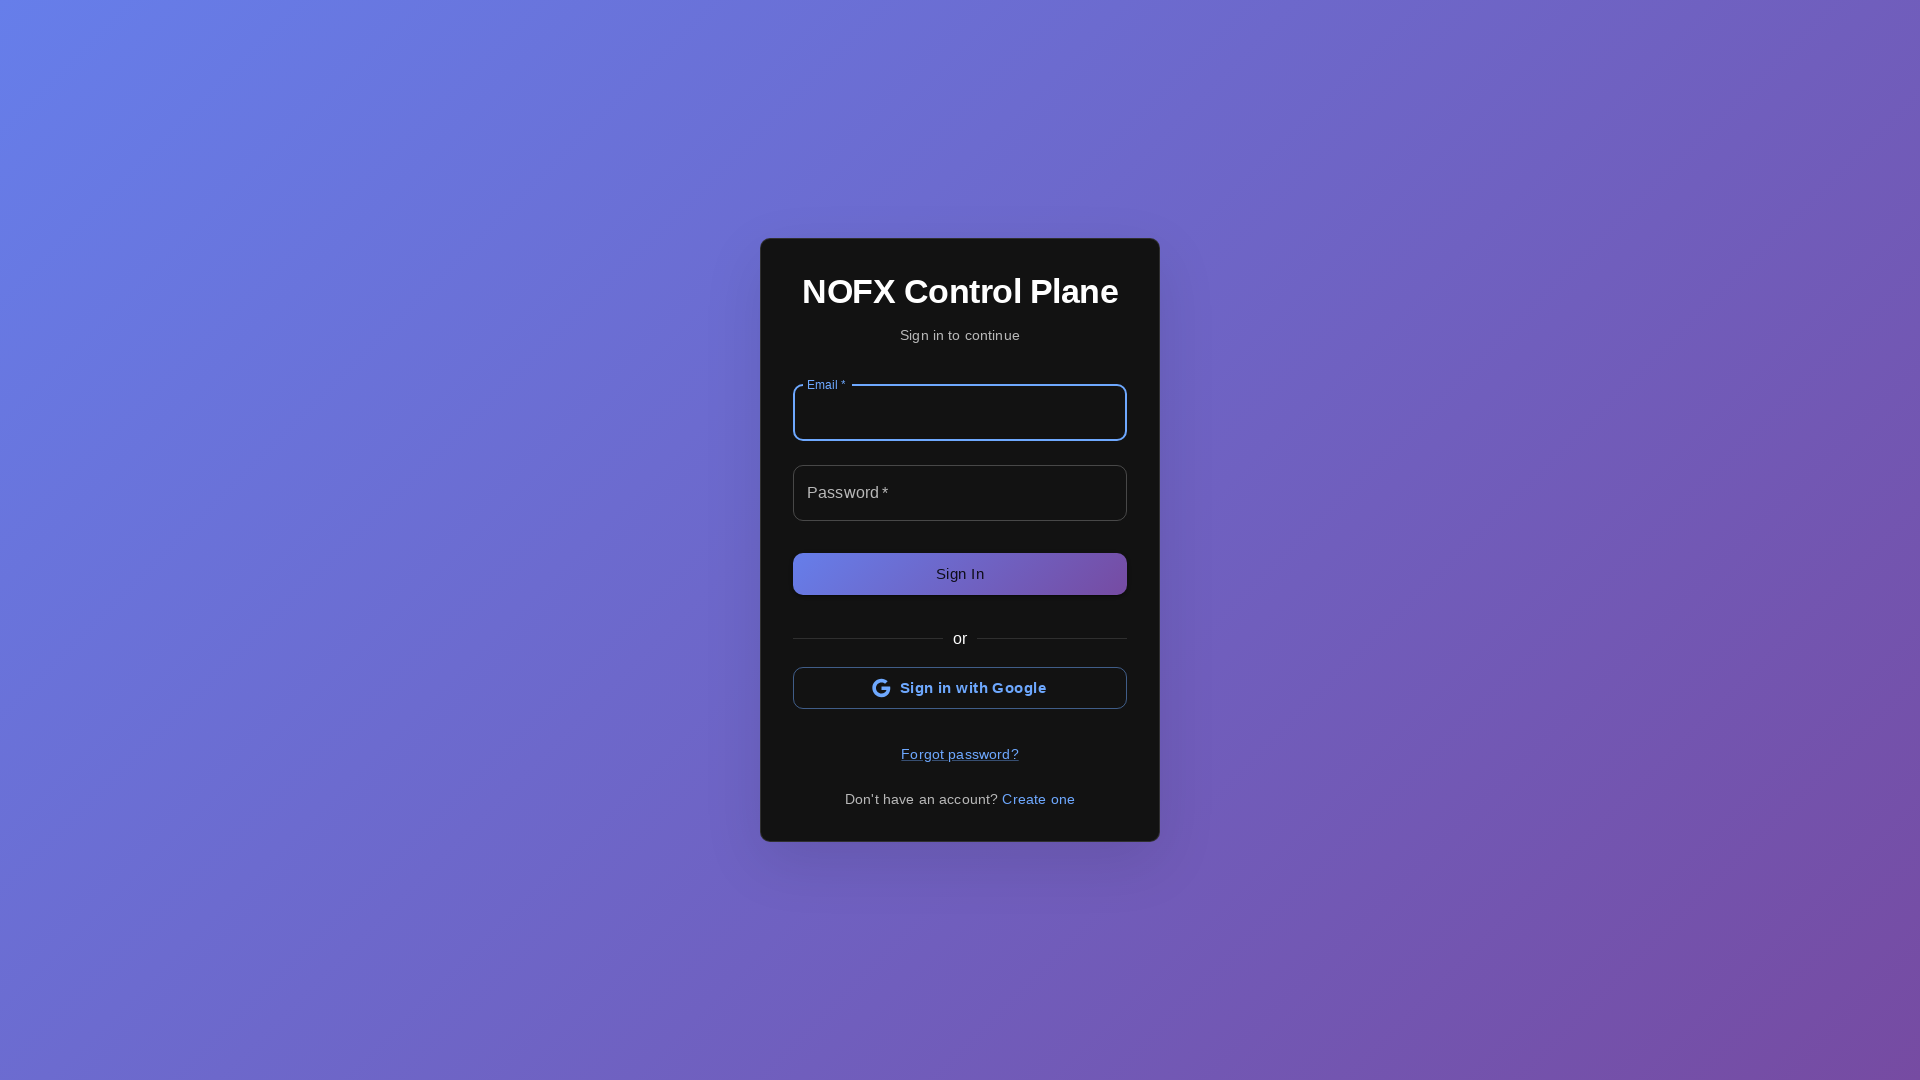